Tests autocomplete suggestions for multiple color names input by typing 'r' and verifying all suggestions contain the letter 'r'

Starting URL: https://demoqa.com/auto-complete

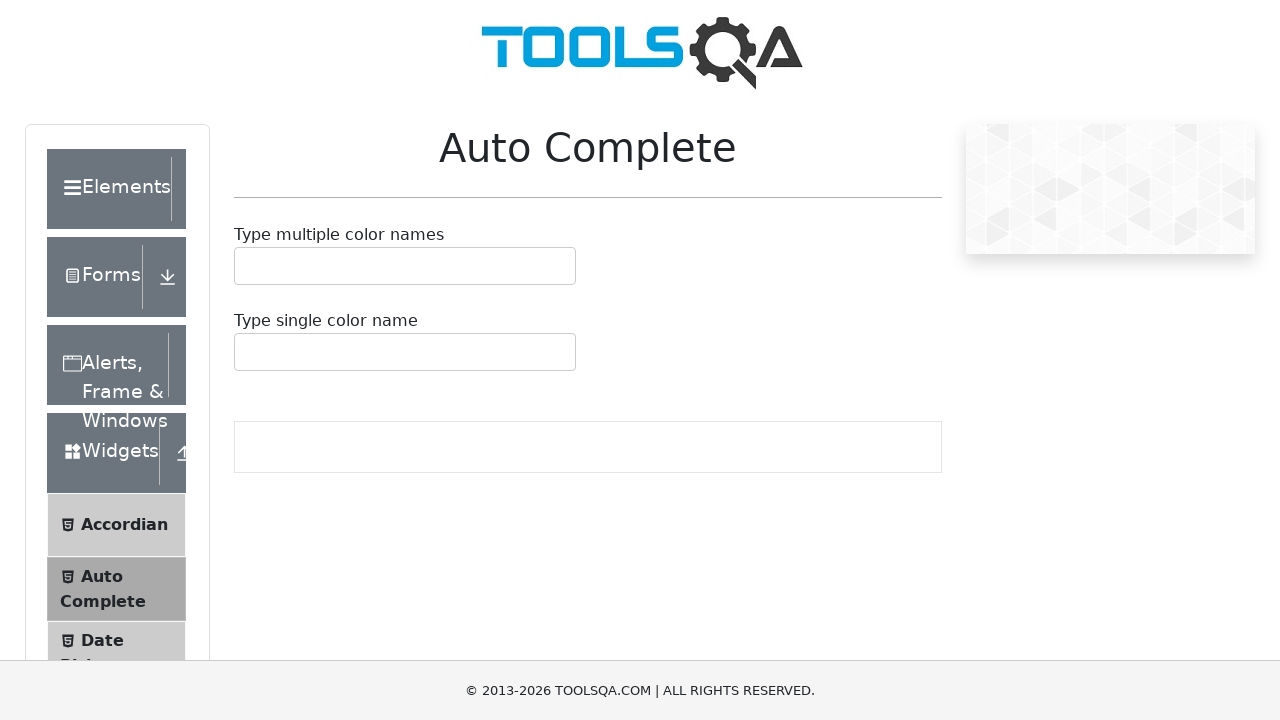

Filled multiple colors autocomplete input with 'r' on #autoCompleteMultipleInput
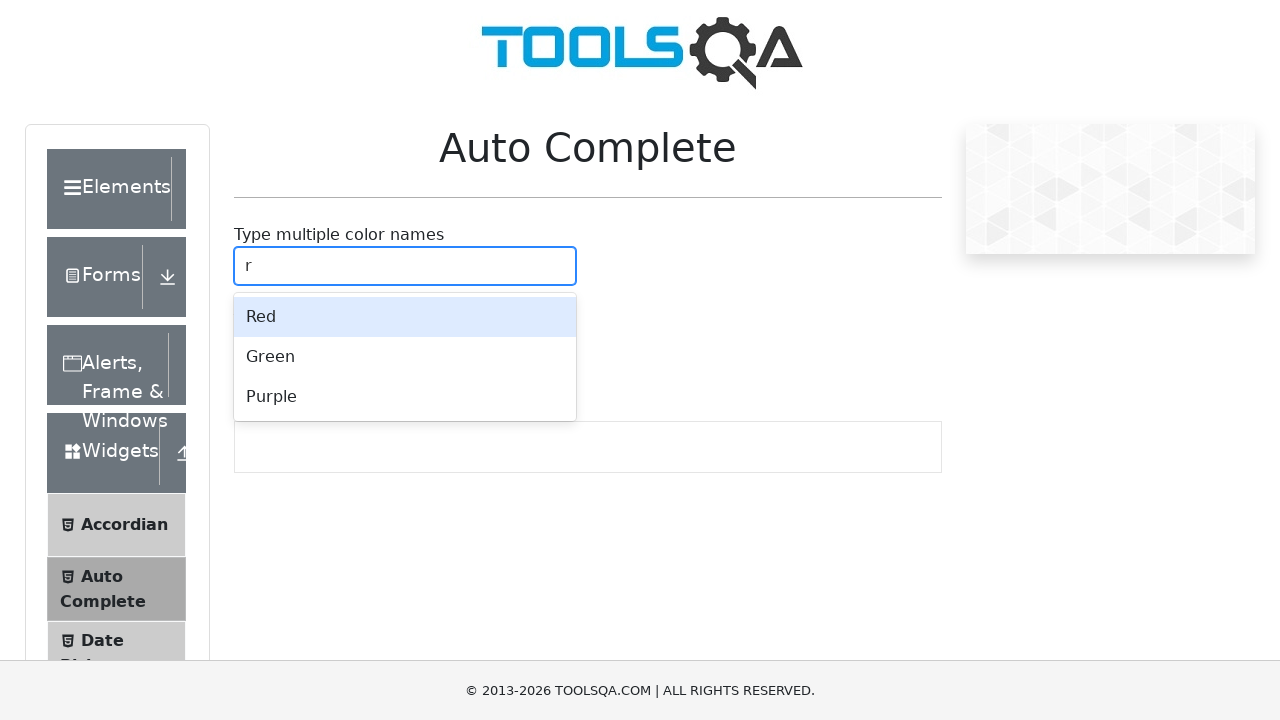

Autocomplete suggestions appeared after typing 'r'
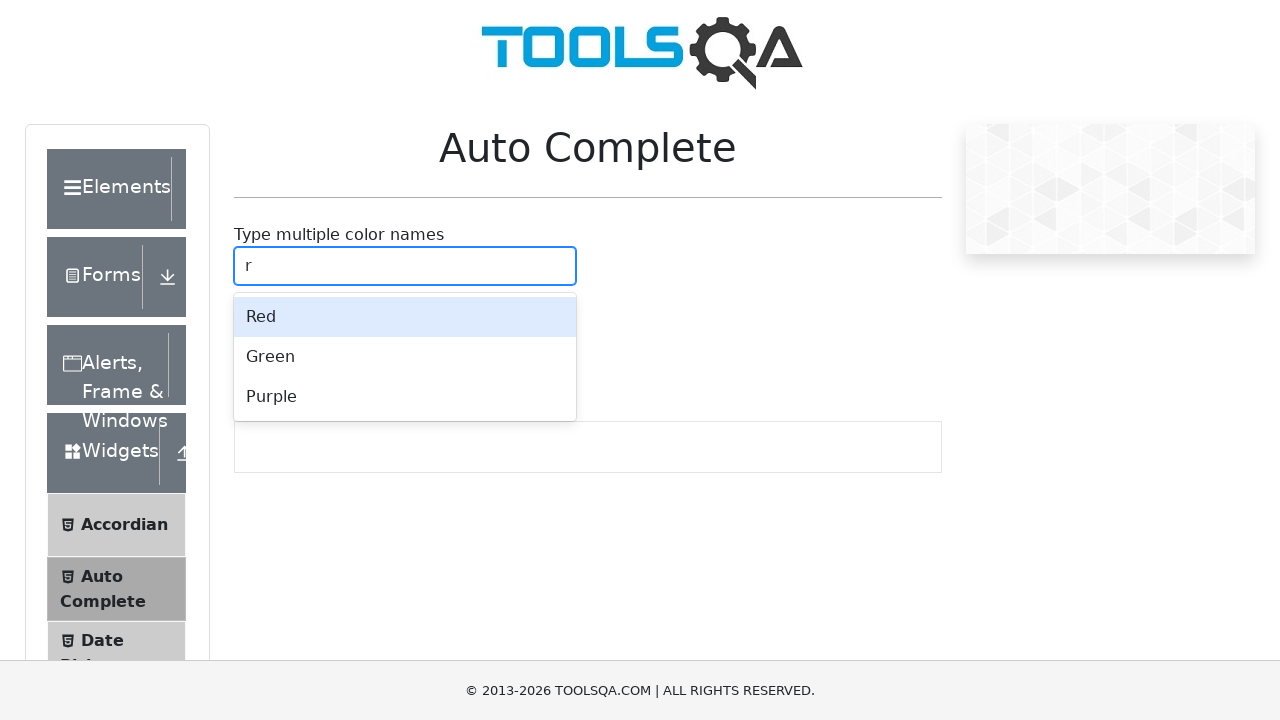

Autocomplete menu is visible
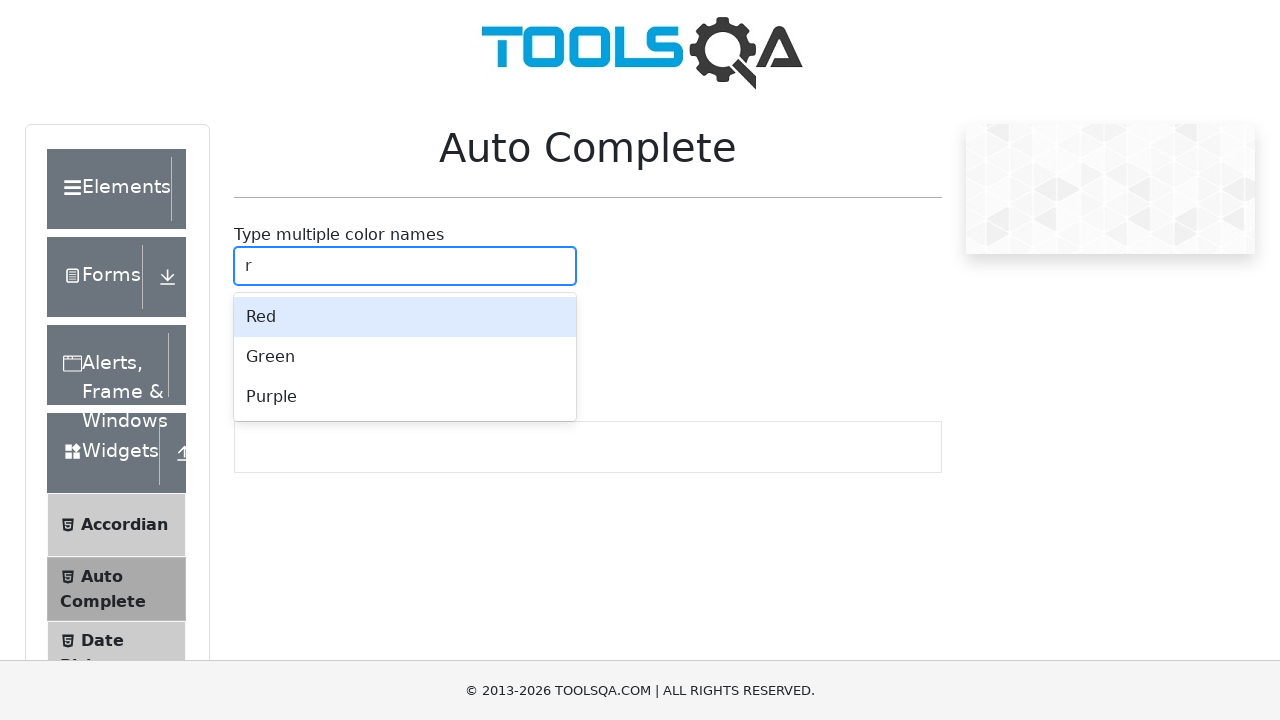

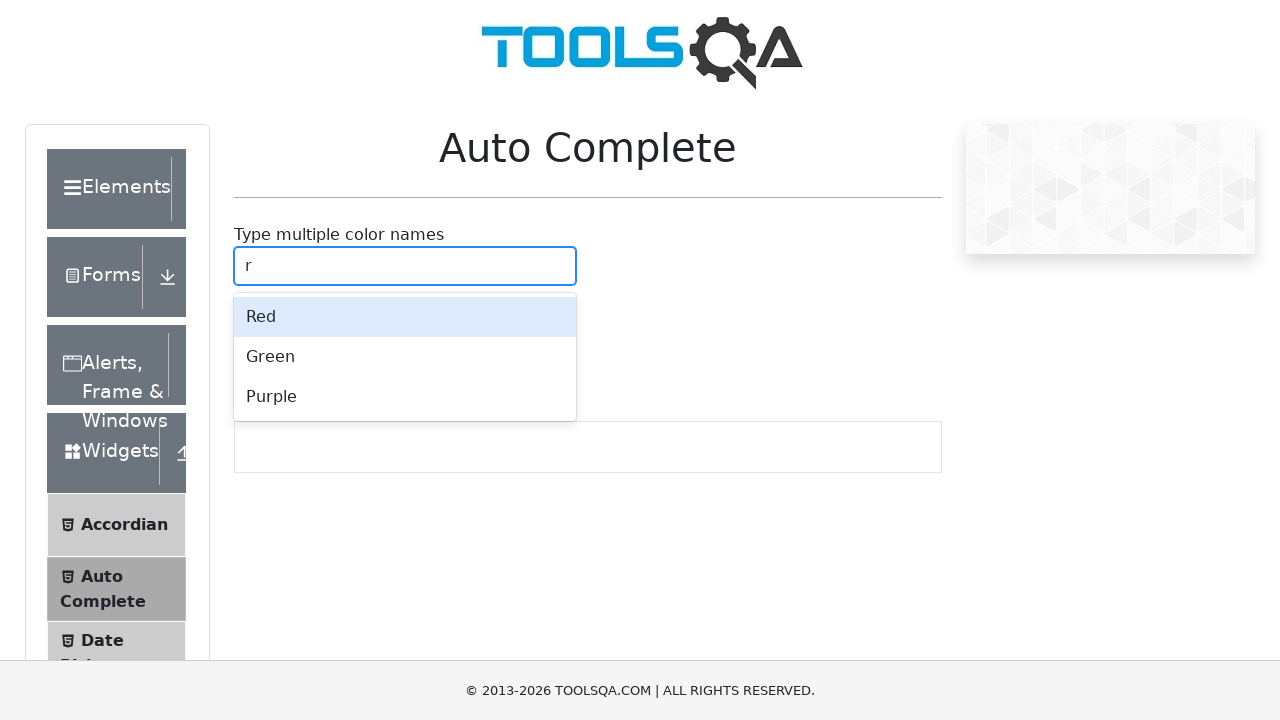